Tests drag and drop functionality on jQuery UI demo page by dragging an element and dropping it onto a target area

Starting URL: https://jqueryui.com/droppable/

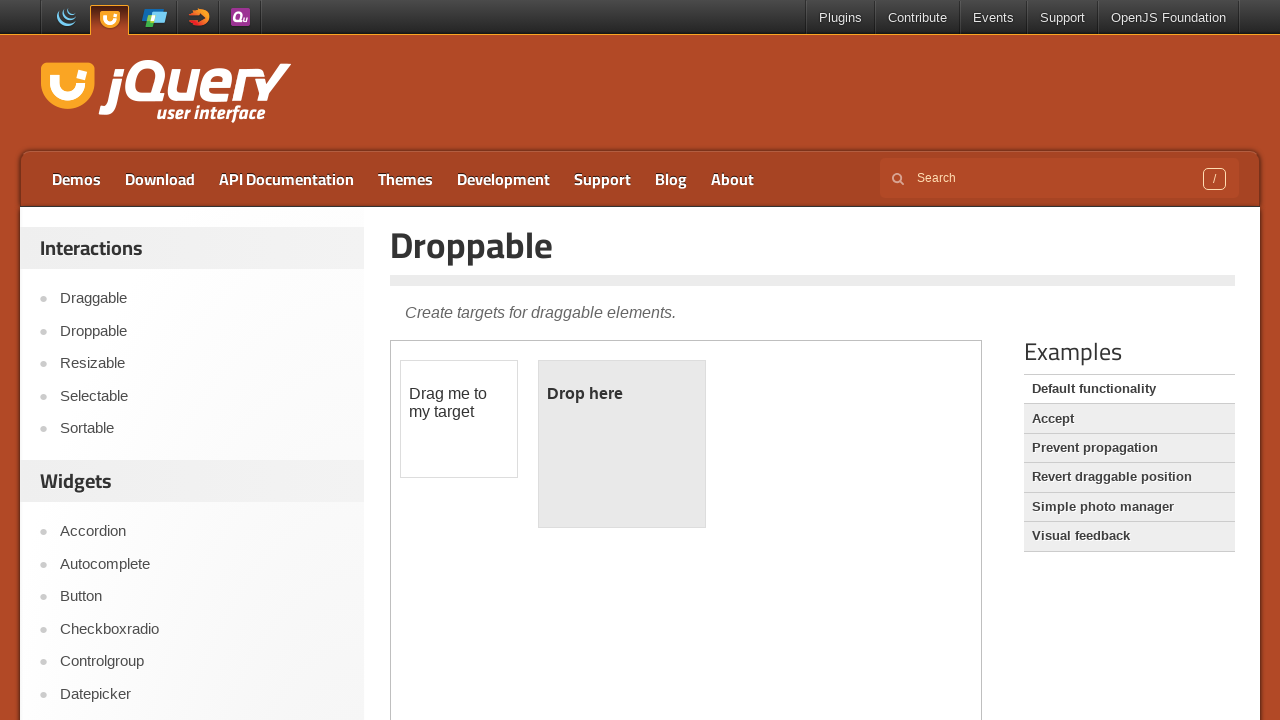

Located the first iframe containing the drag and drop demo
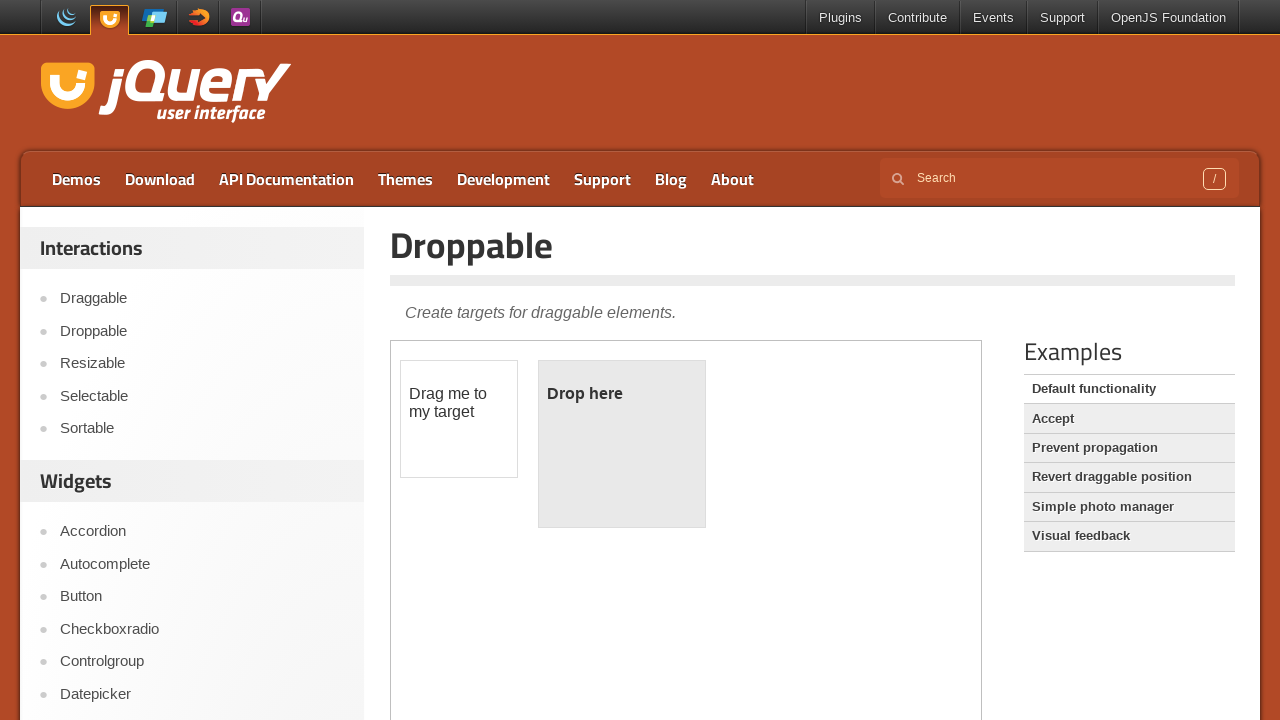

Located the draggable element
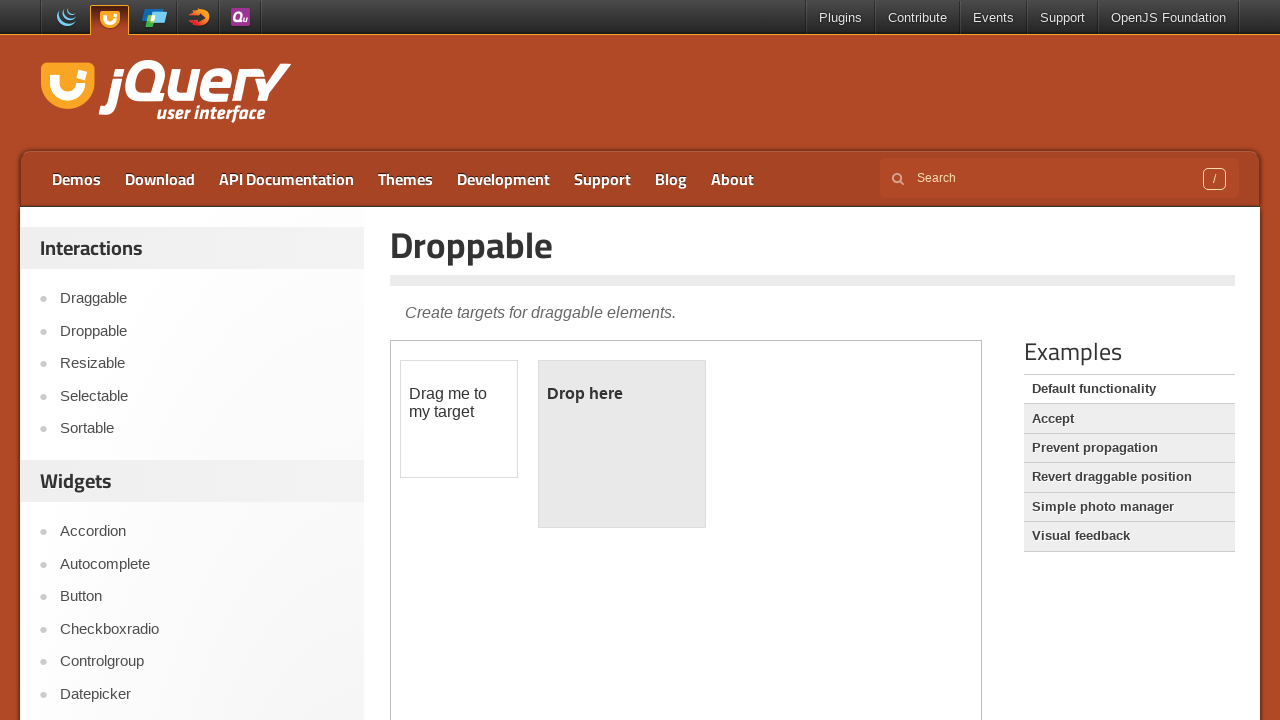

Located the droppable target area
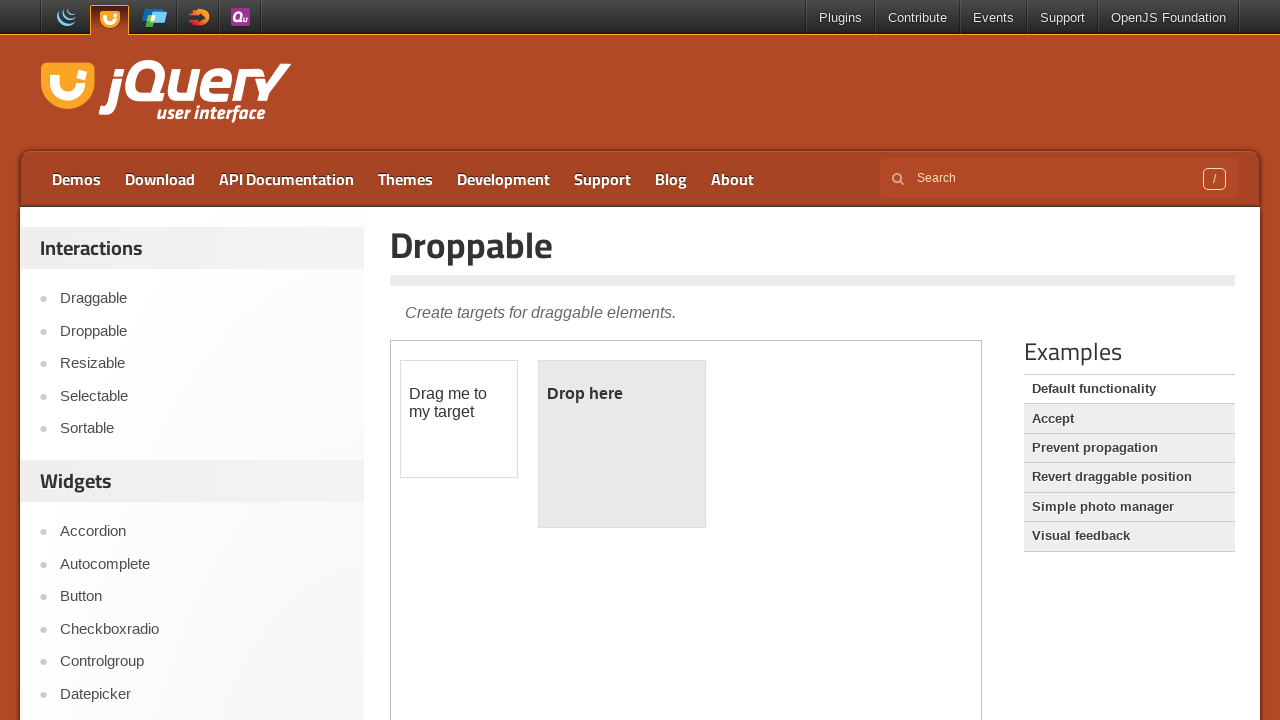

Dragged draggable element onto the droppable target area at (622, 444)
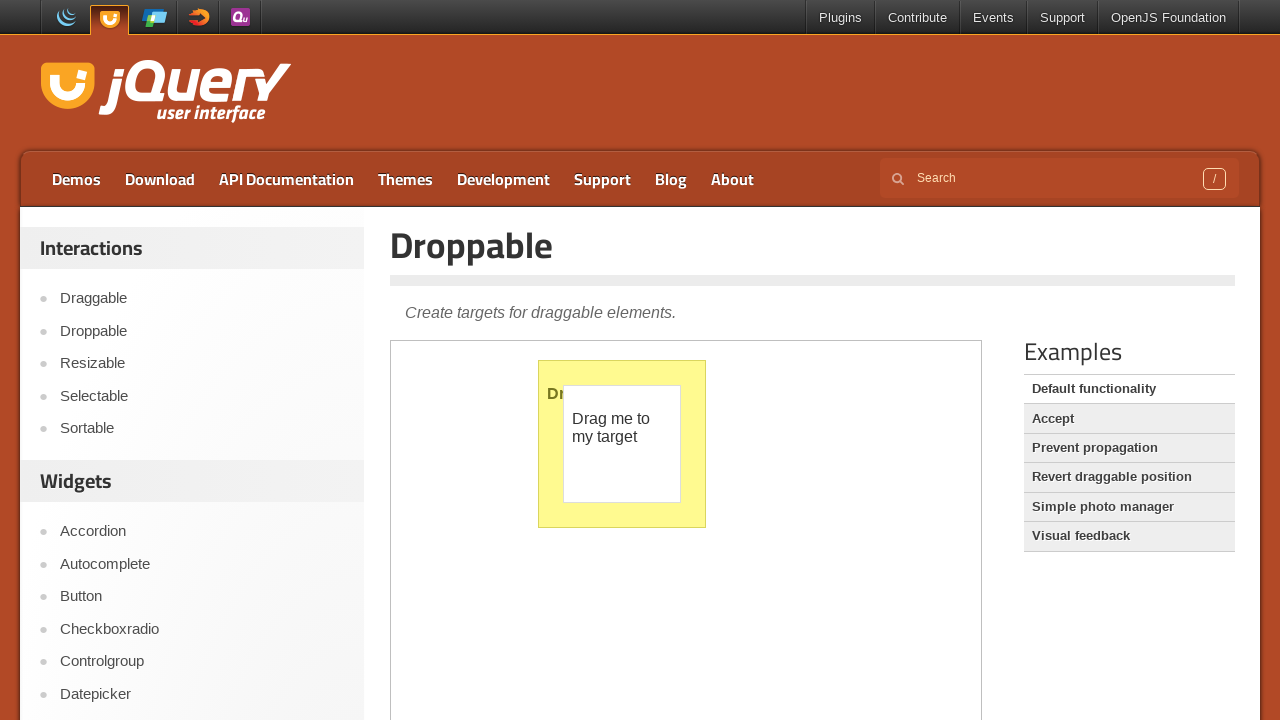

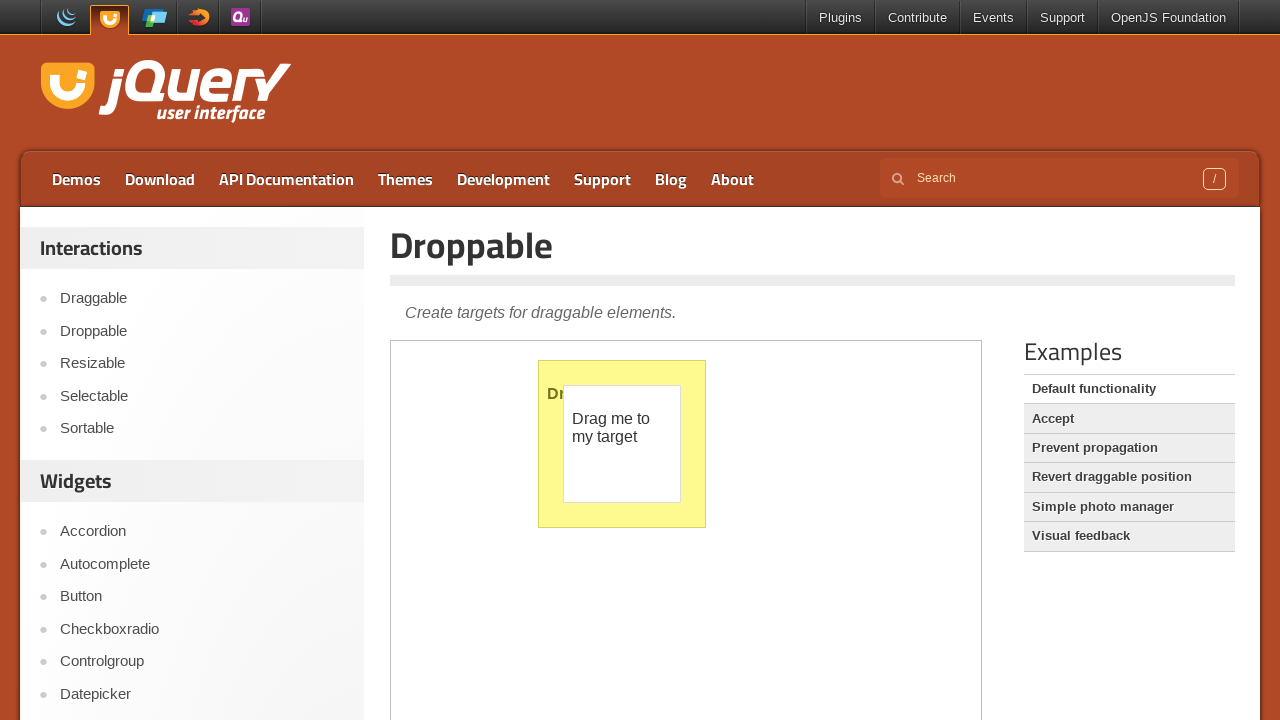